Tests the calendar/date picker widget on a practice form by opening the date selector, choosing a specific month (April), year (2011), and day (4th) to select a date of birth.

Starting URL: https://demoqa.com/automation-practice-form

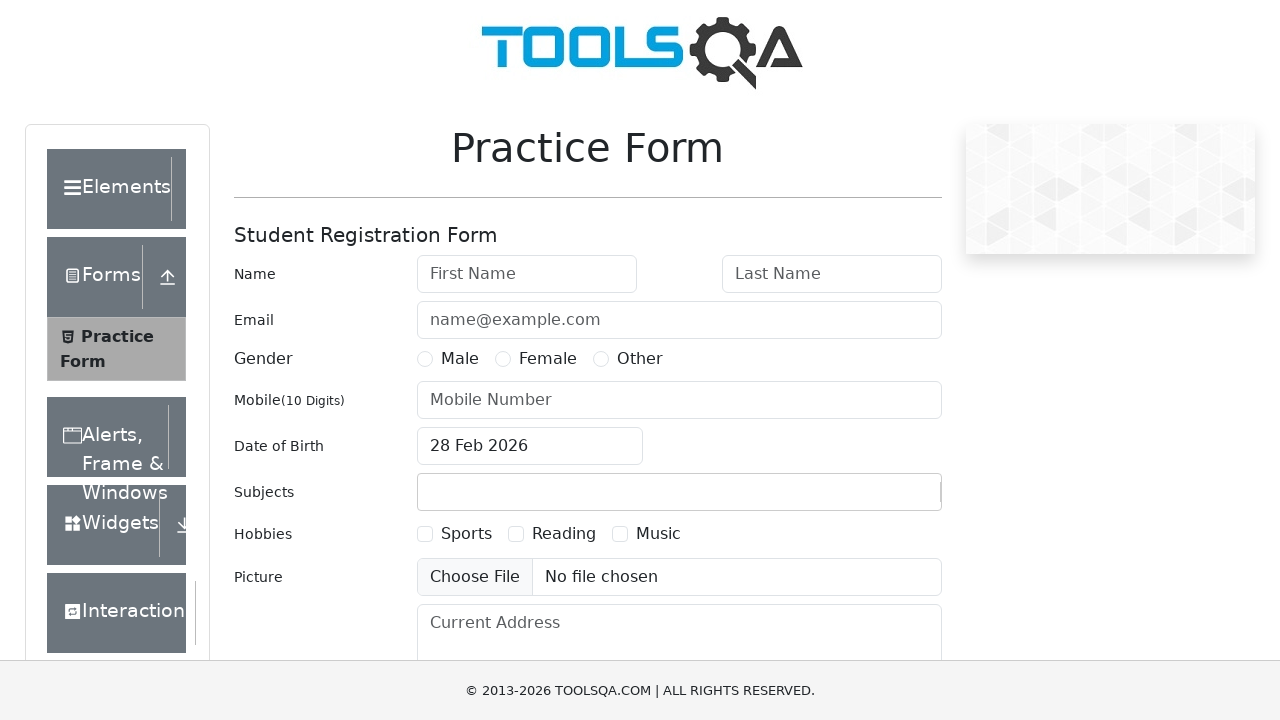

Scrolled down 500px to make date field visible
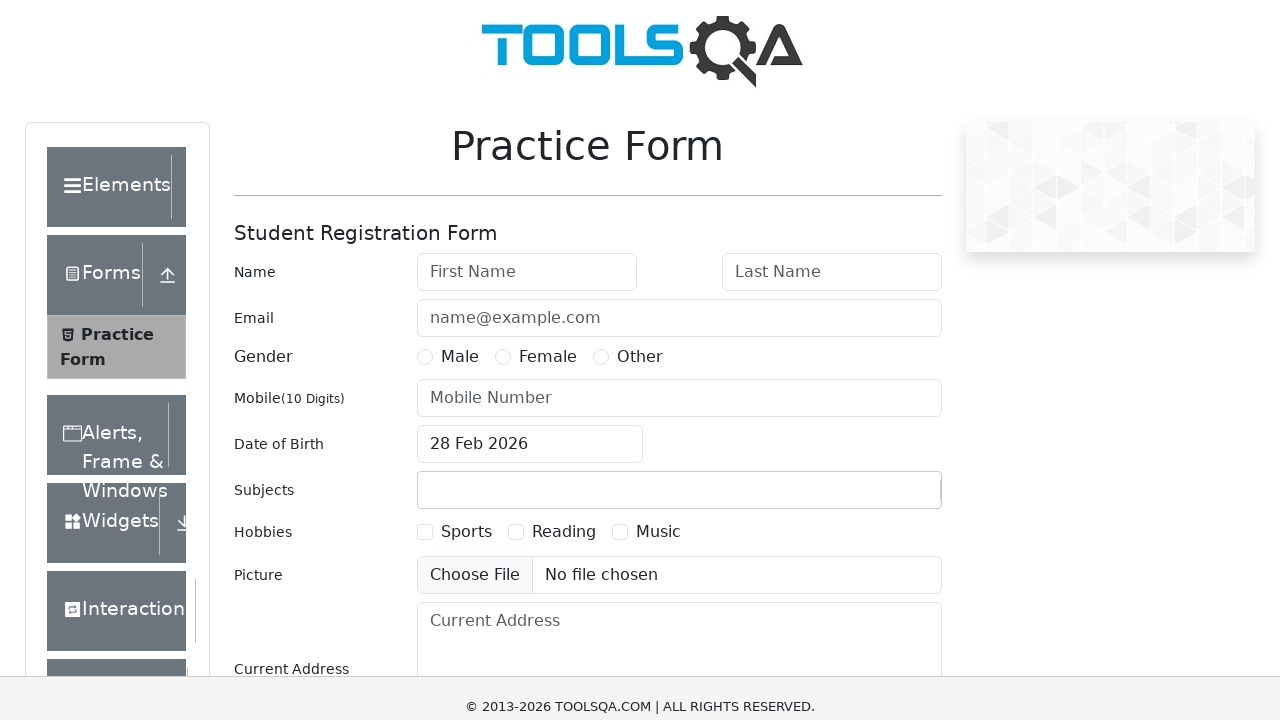

Clicked date of birth input field to open calendar picker at (530, 118) on #dateOfBirthInput
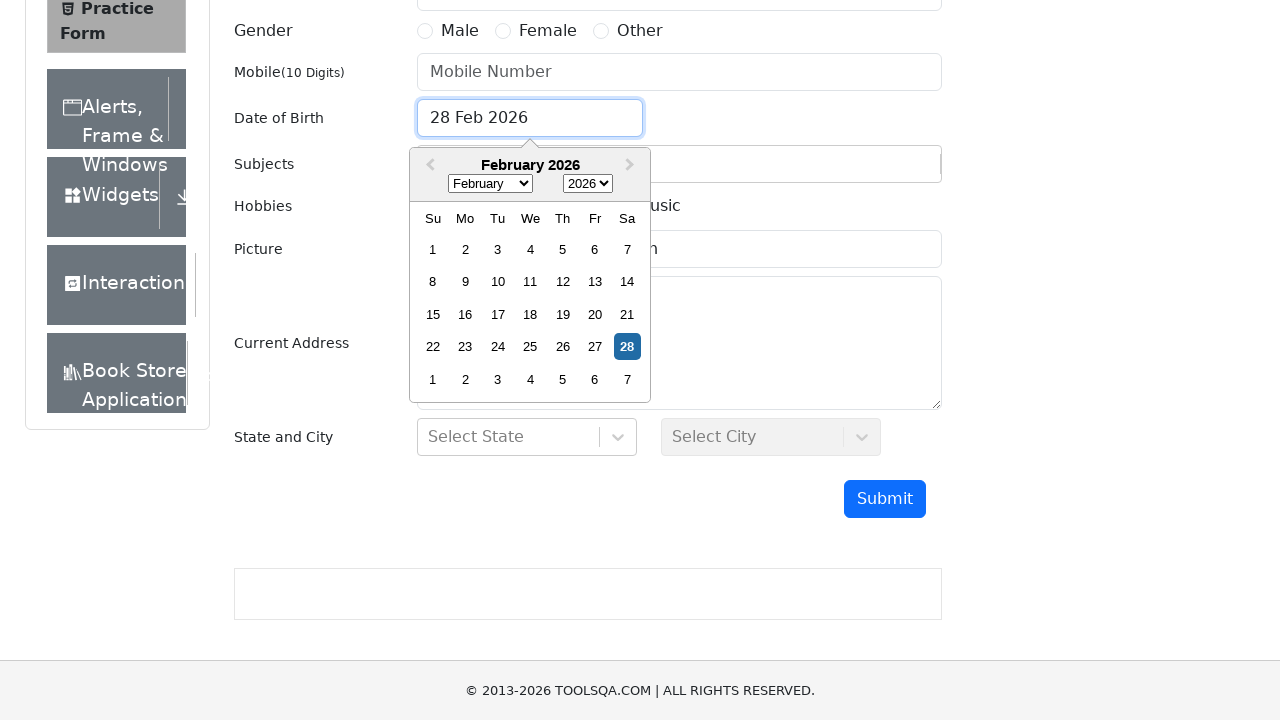

Selected April from month dropdown on select.react-datepicker__month-select
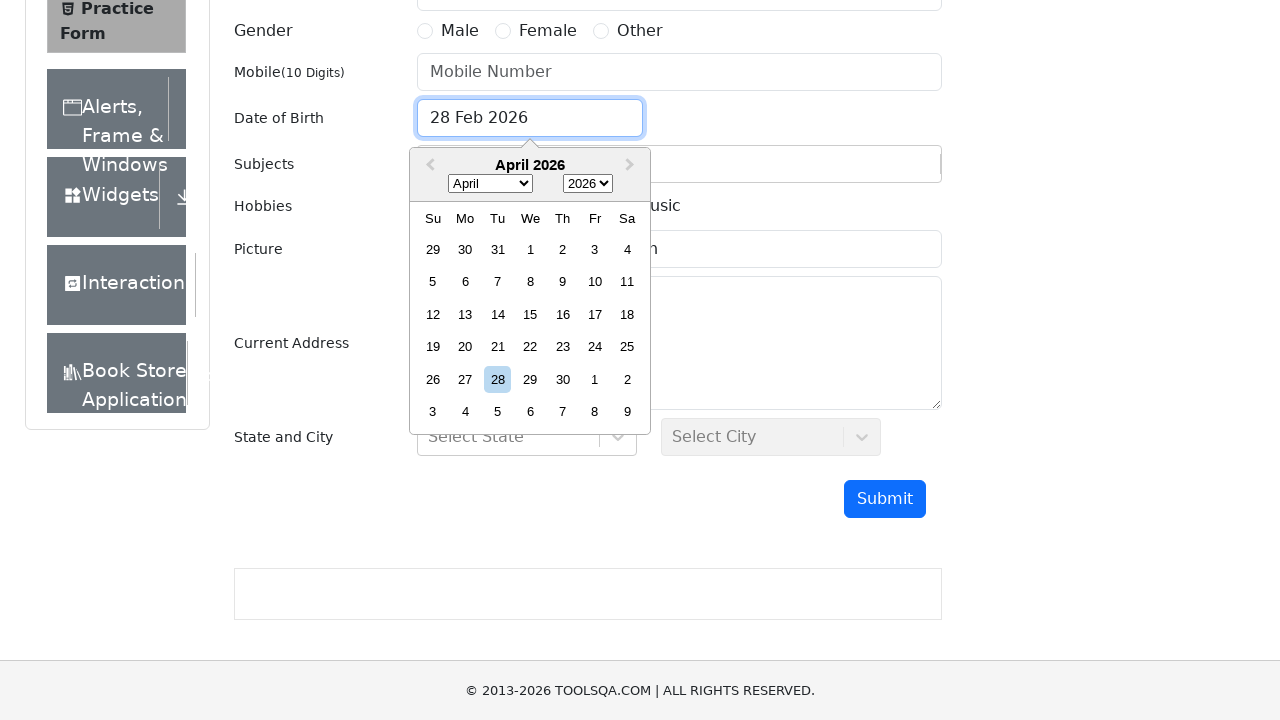

Selected 2011 from year dropdown on select.react-datepicker__year-select
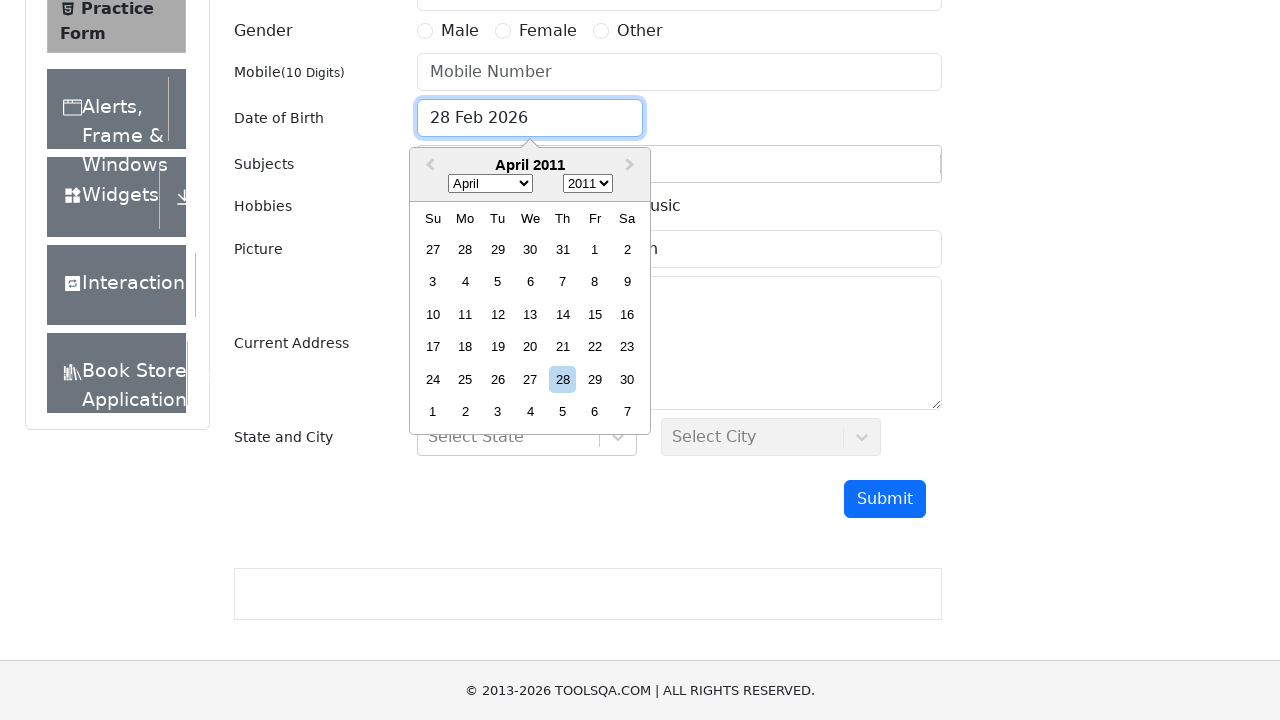

Selected April 4th, 2011 as date of birth at (465, 282) on div[aria-label='Choose Monday, April 4th, 2011']
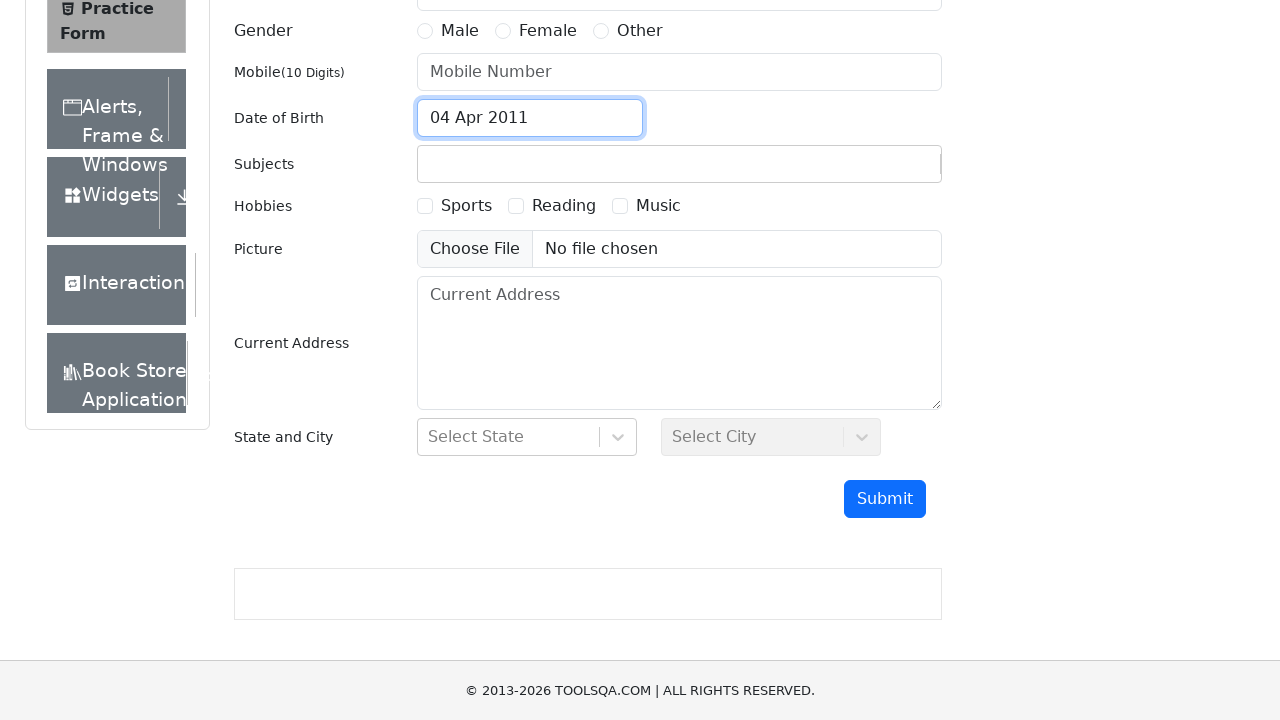

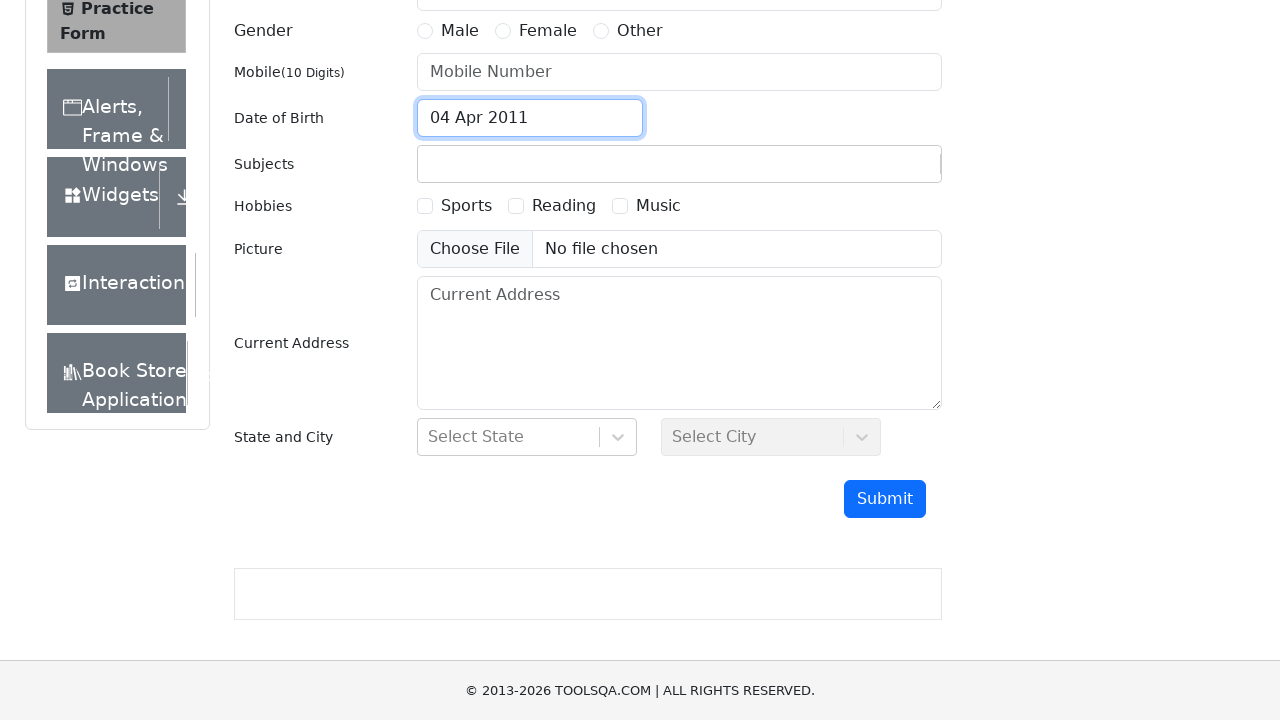